Tests tooltip functionality by hovering over a button to trigger the tooltip display.

Starting URL: https://demoqa.com/tool-tips

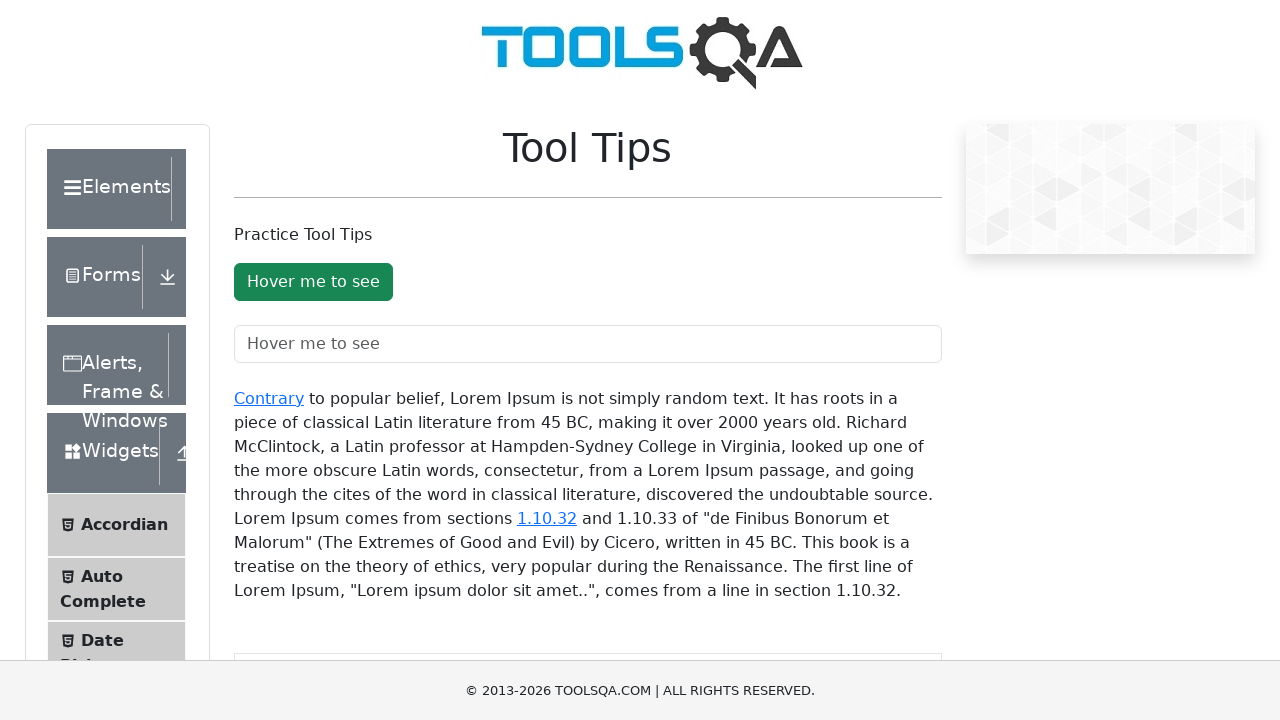

Hovered over the tooltip button at (313, 282) on #toolTipButton
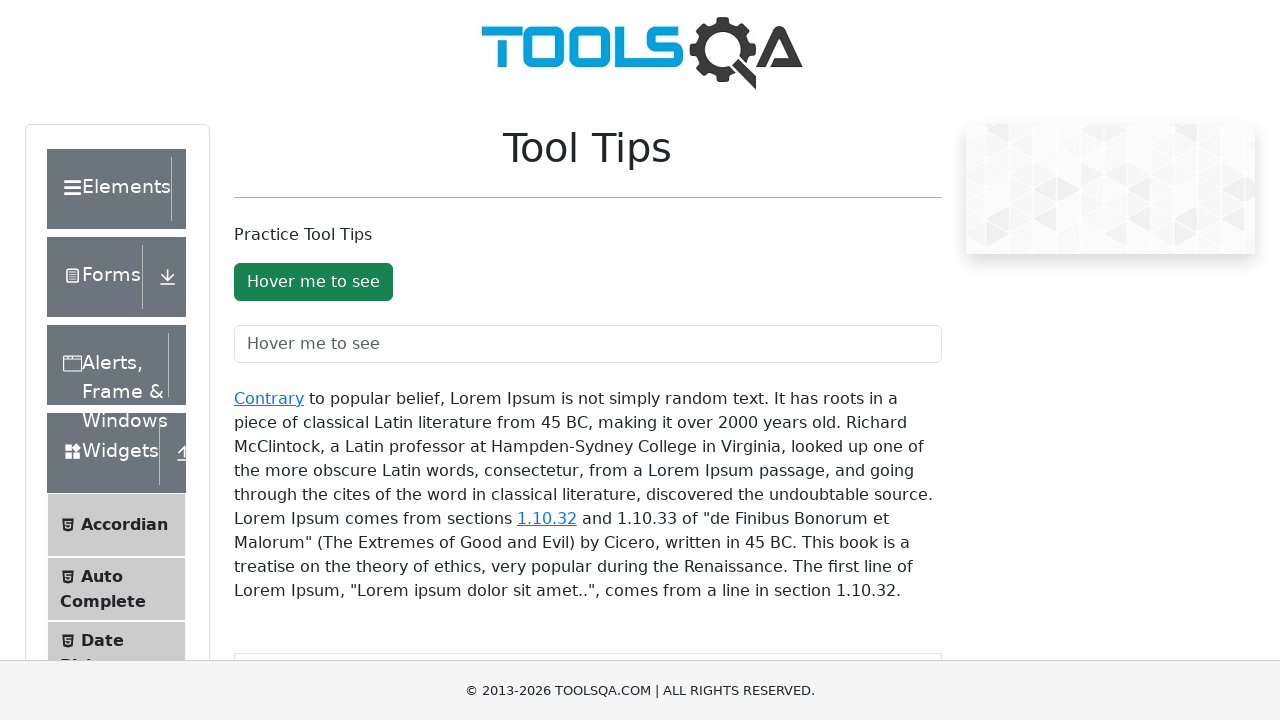

Tooltip appeared after hovering
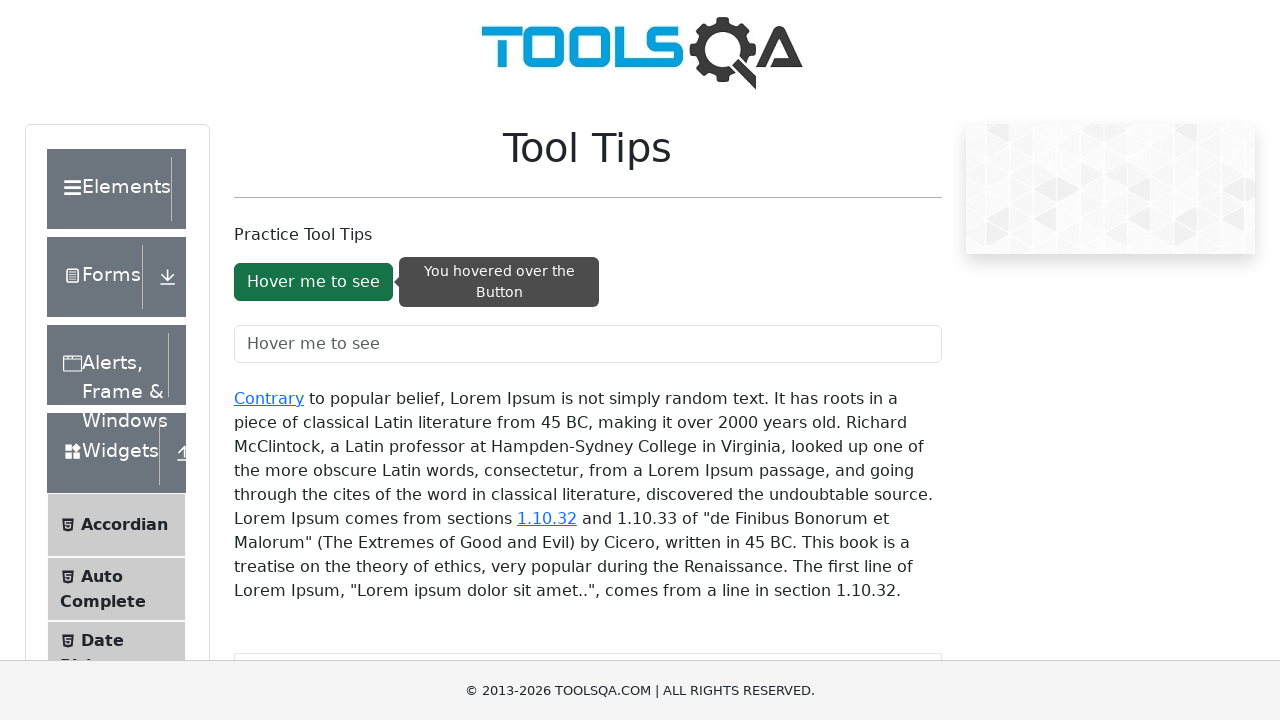

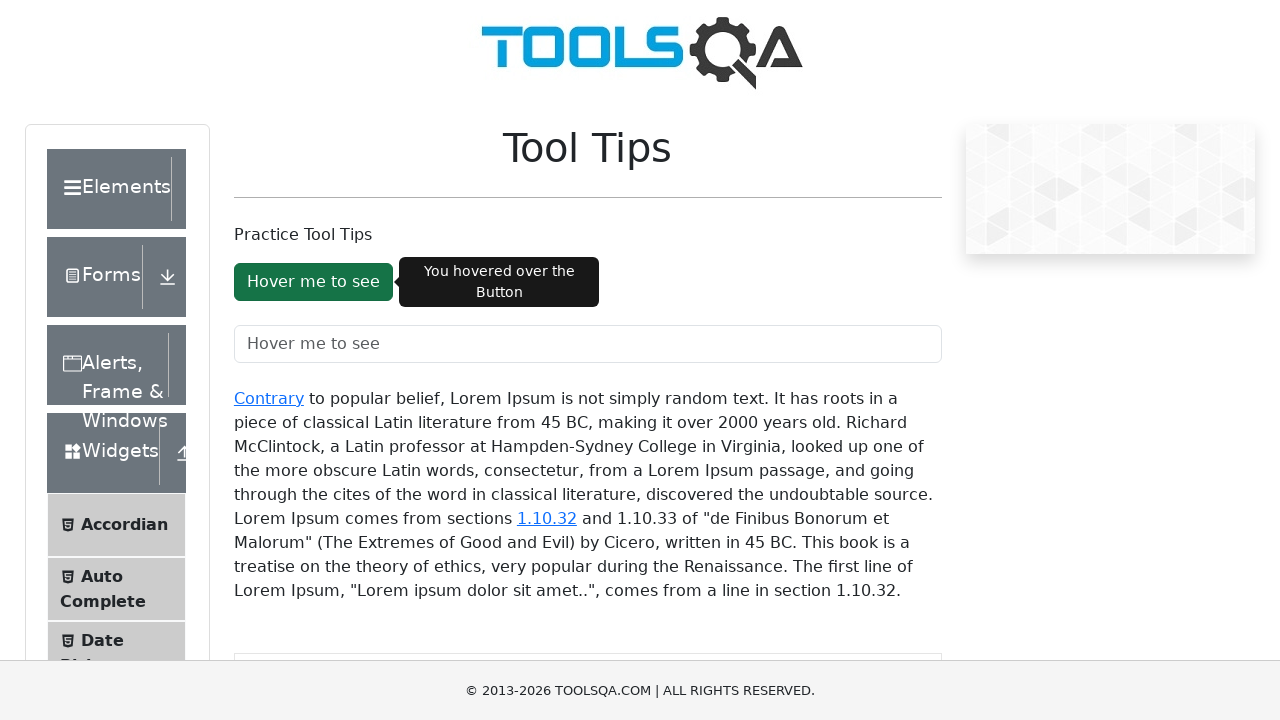